Navigates to MoneyControl financial website homepage and waits for the page to load. The original script had commented-out code for finding table elements.

Starting URL: https://www.moneycontrol.com/

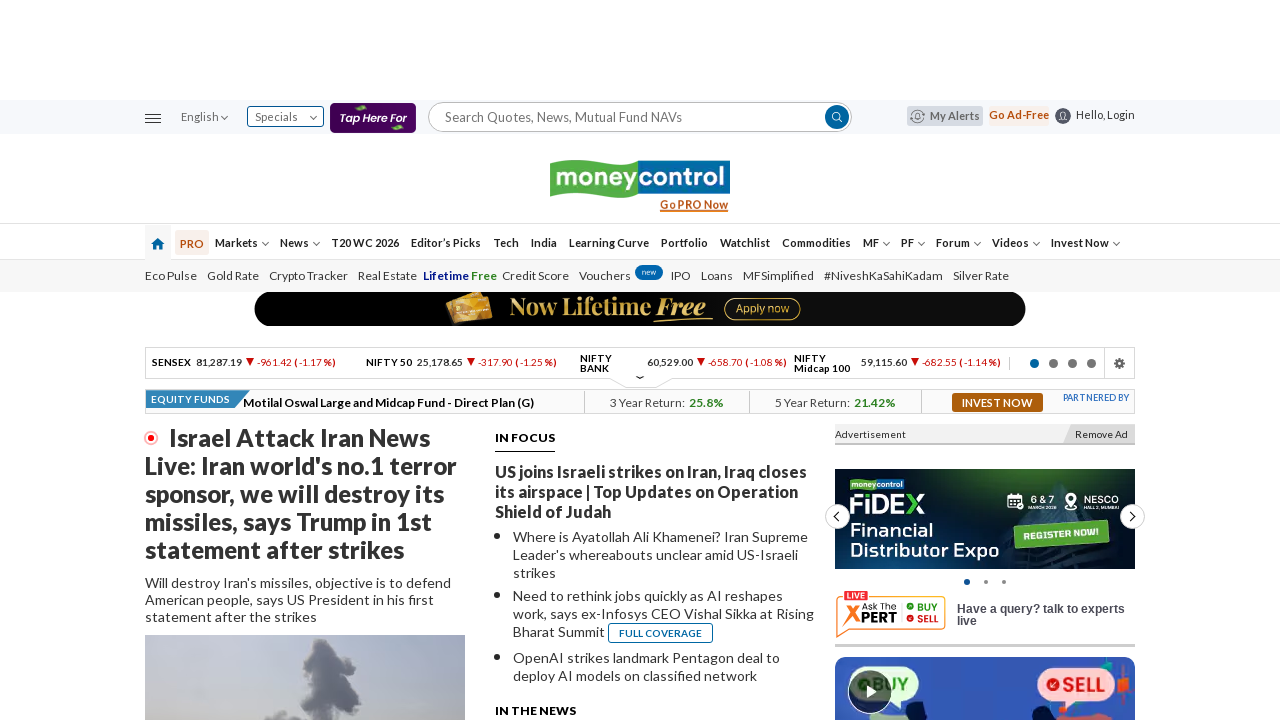

Waited for page DOM content to be loaded
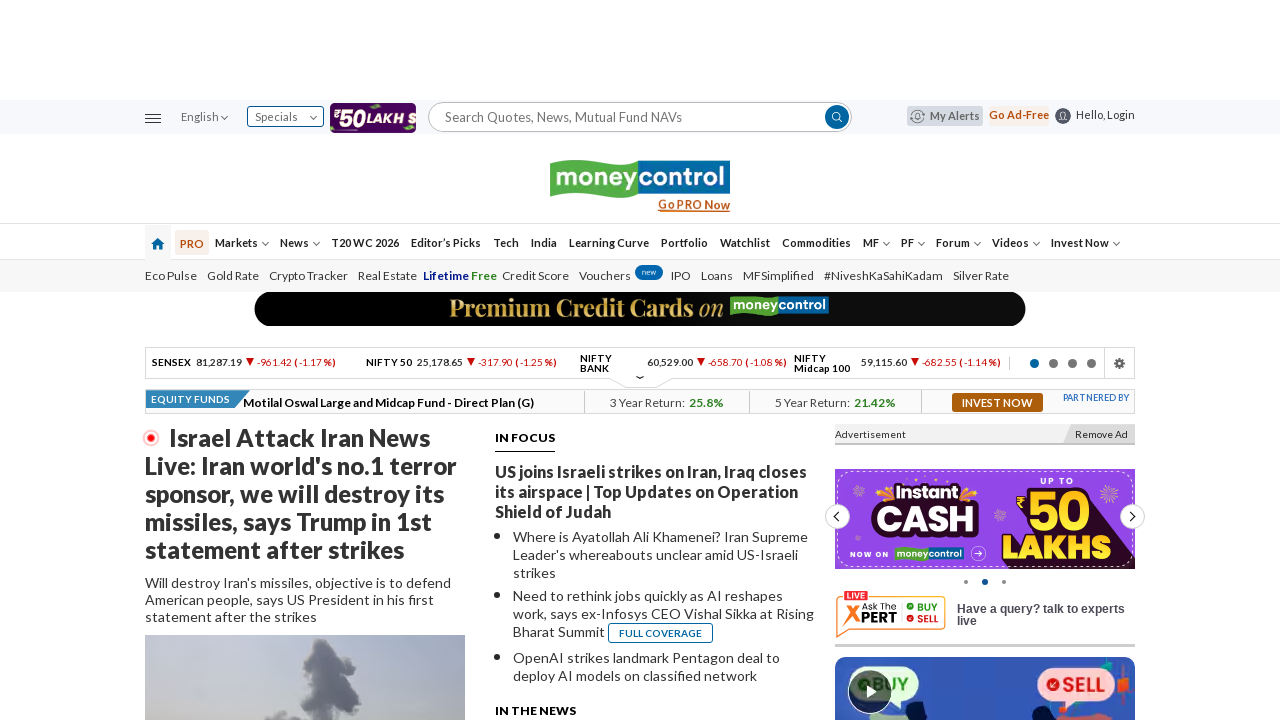

Verified body element is present on MoneyControl homepage
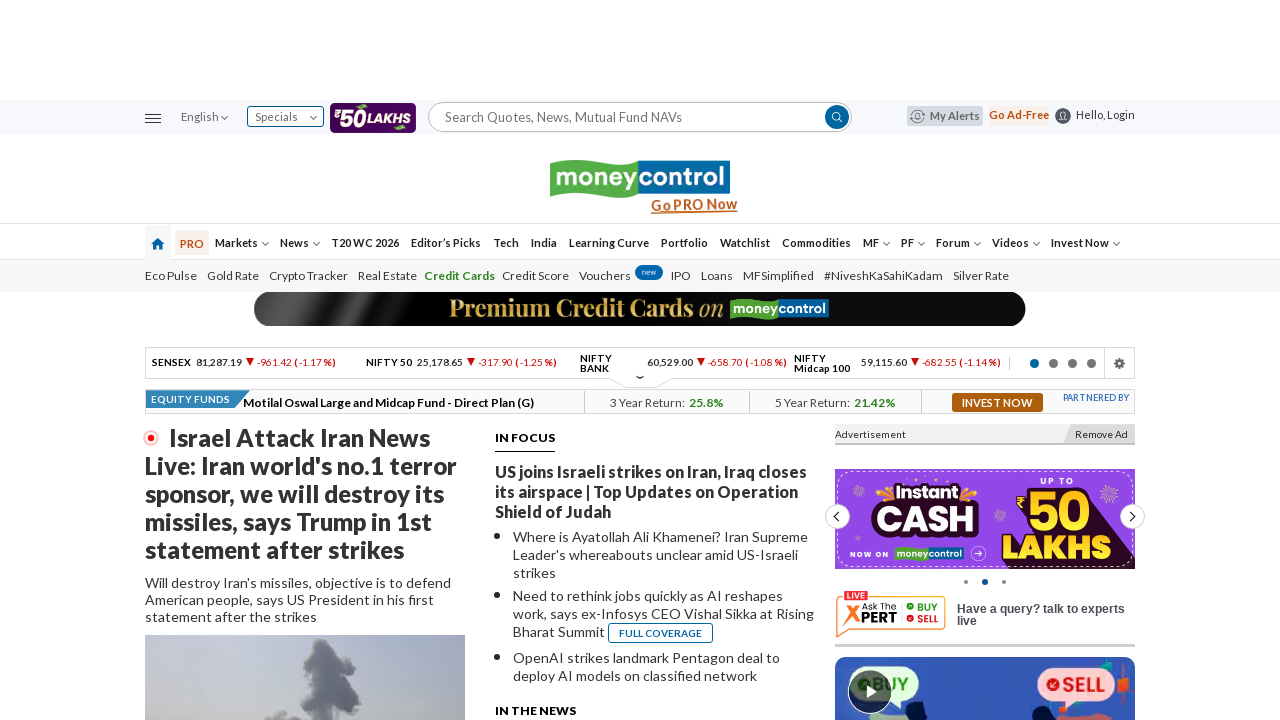

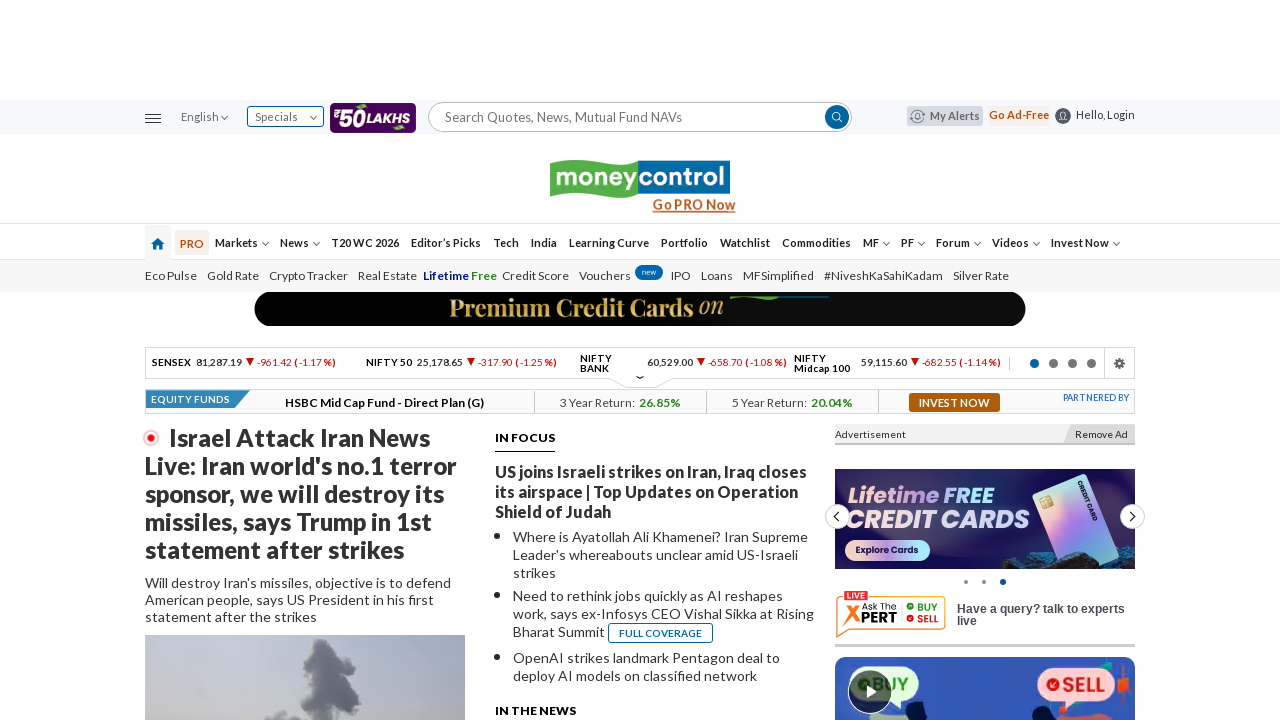